Tests calculator division functionality with various operations including 5÷1, 6÷2, 100÷2, 0÷2, and division by zero (4÷0)

Starting URL: https://duffmanns.github.io/calc-test/calculator/app/index.html

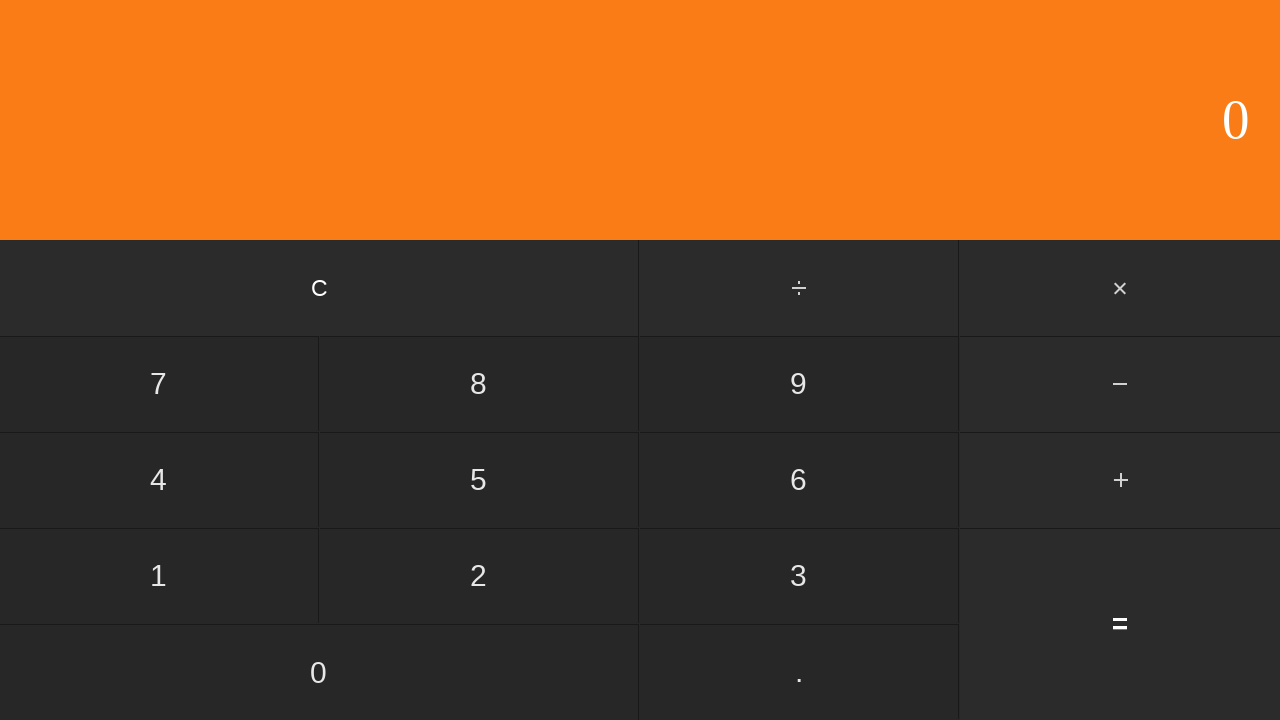

Calculator loaded - five button selector available
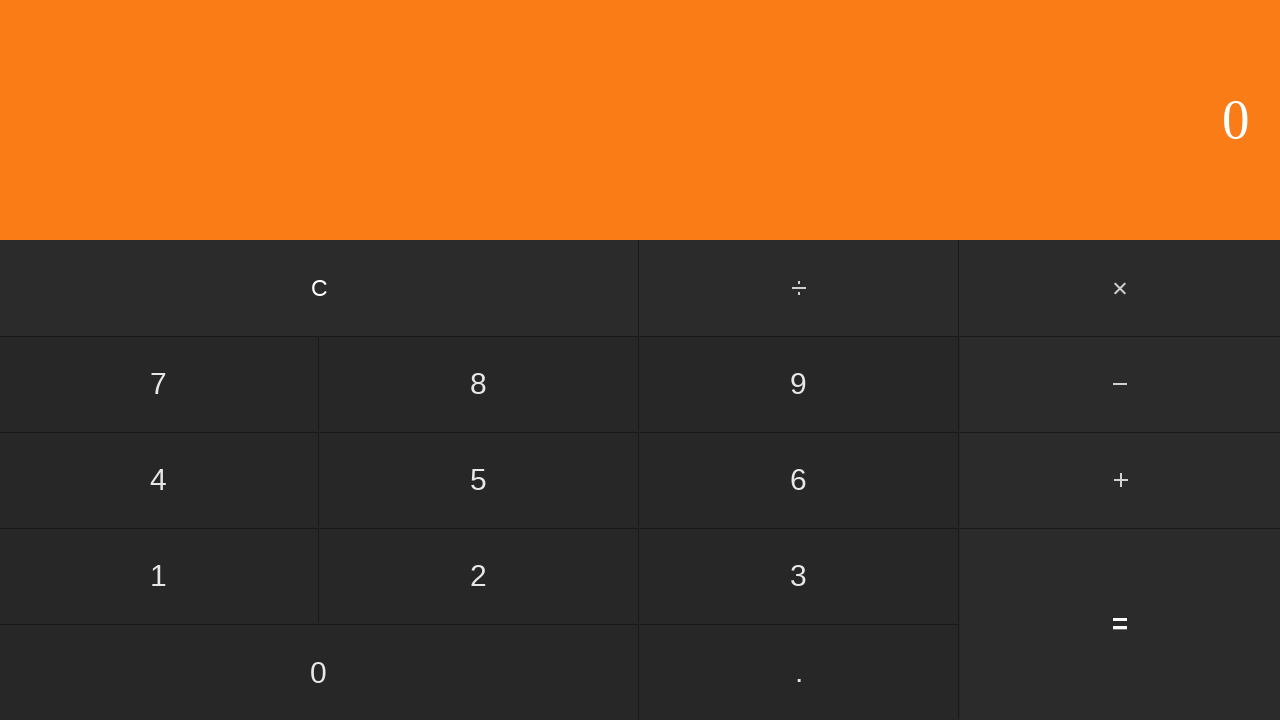

Clicked five button at (479, 480) on #five
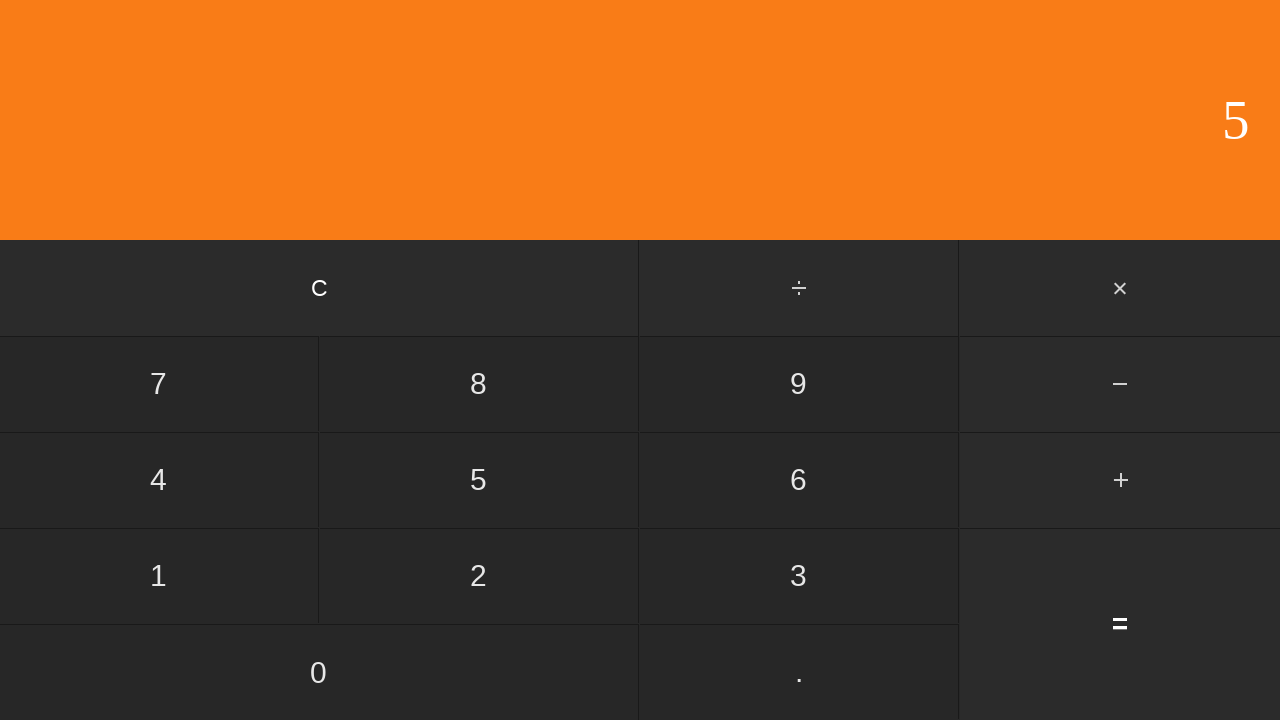

Clicked division operator at (800, 288) on input[value='÷']
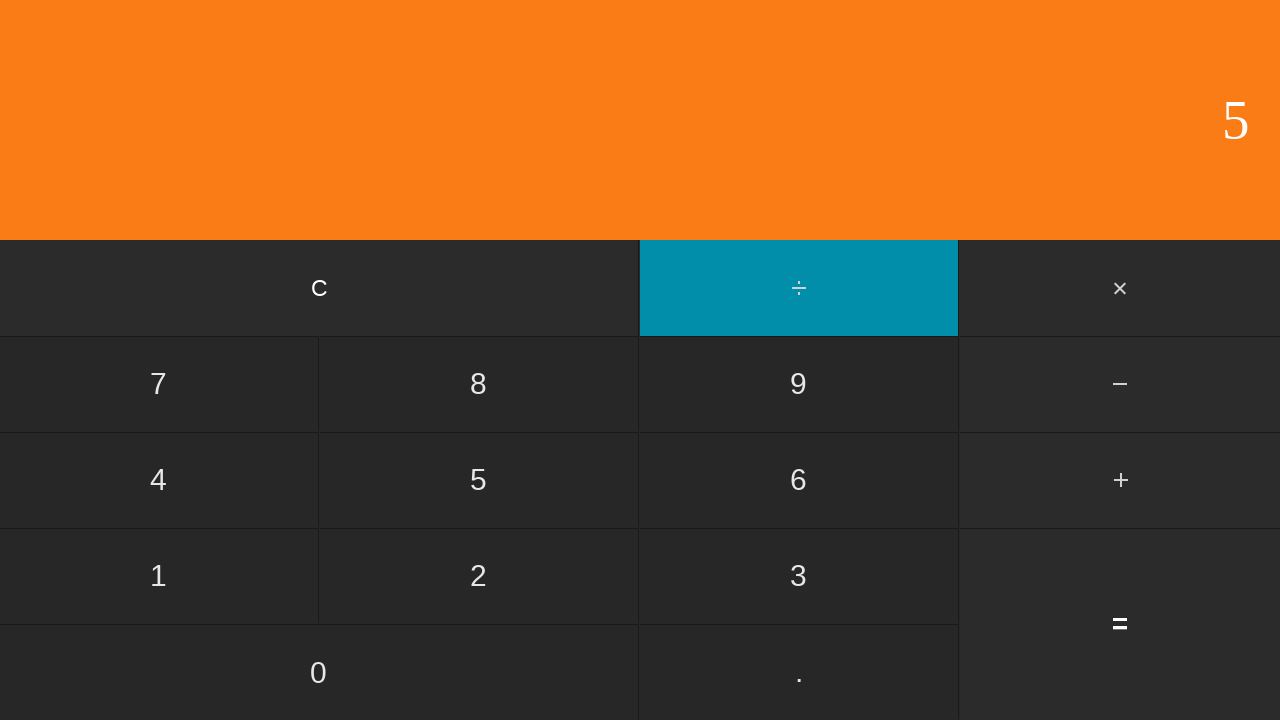

Clicked one button at (159, 576) on #one
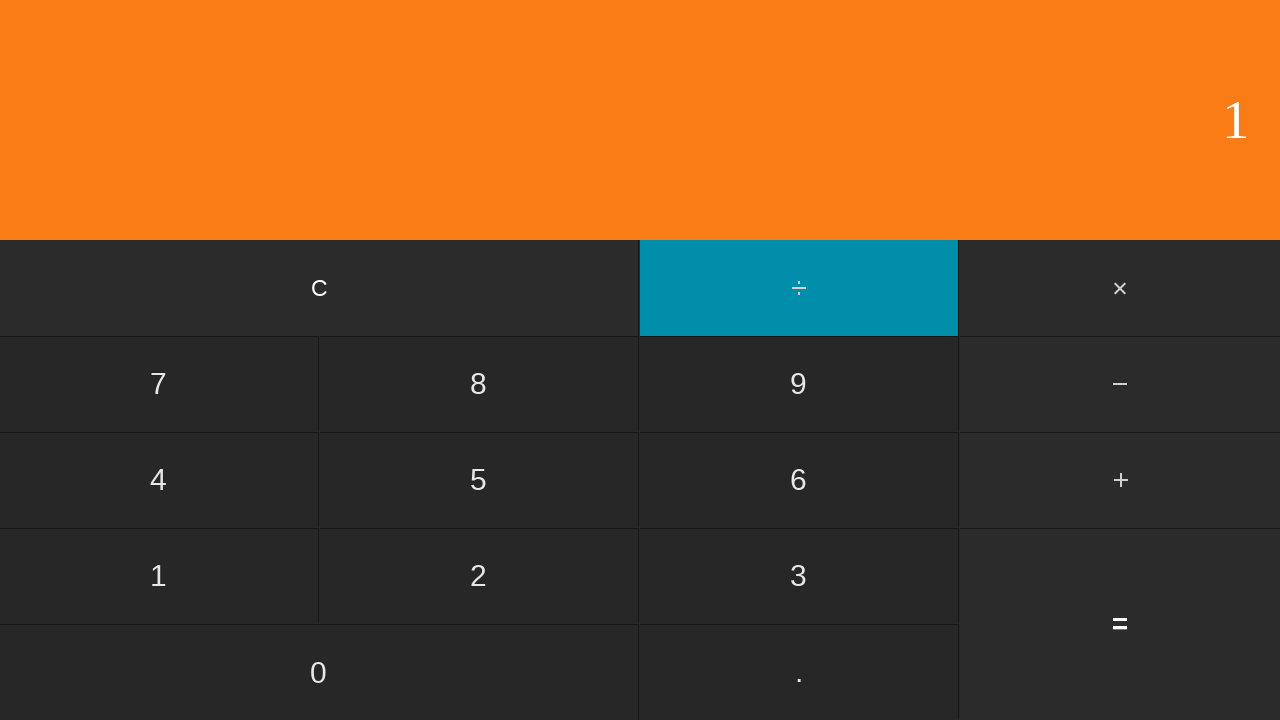

Clicked equals button for 5÷1 operation at (1120, 624) on #equals
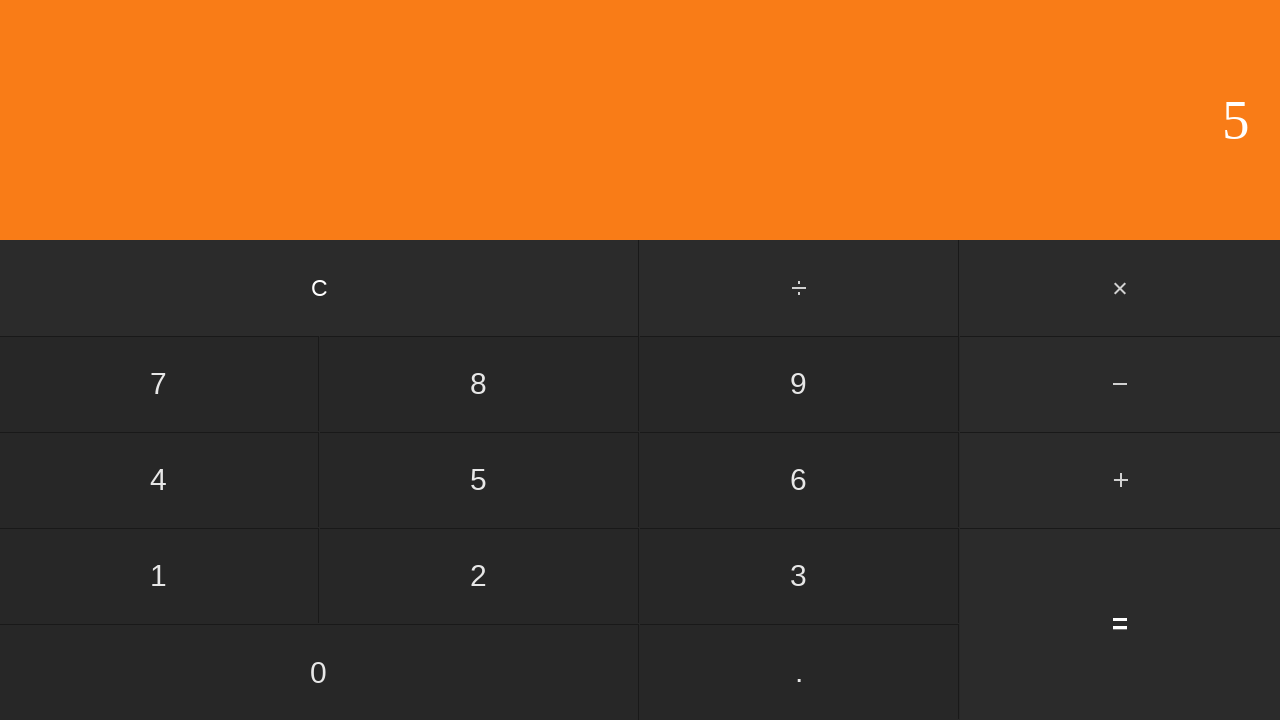

Clicked clear button at (320, 288) on #clear
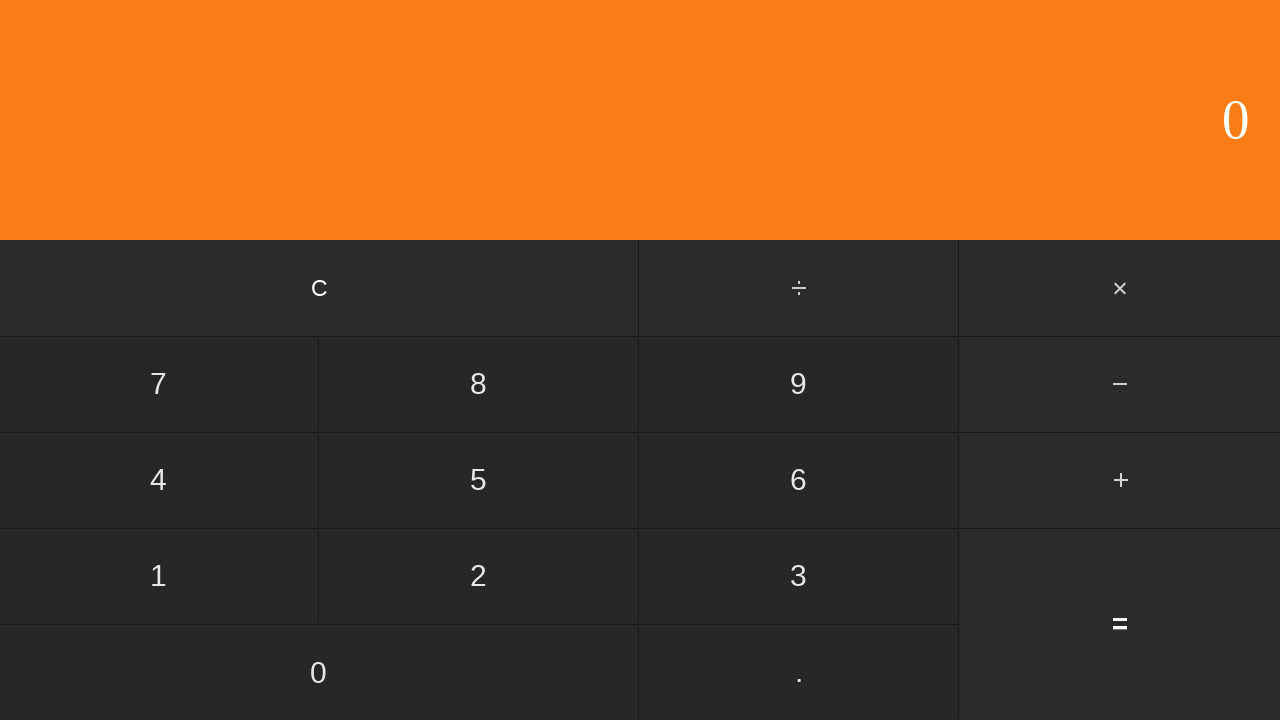

Clicked six button at (799, 480) on #six
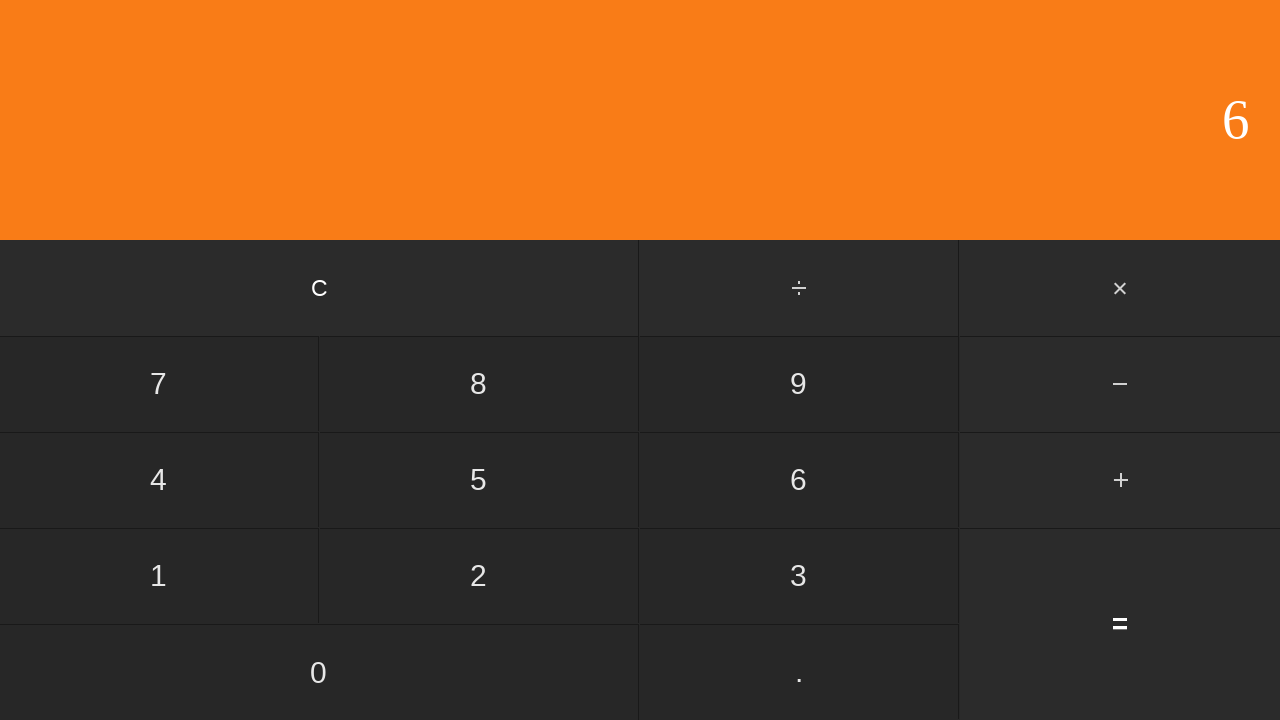

Clicked division operator at (800, 288) on input[value='÷']
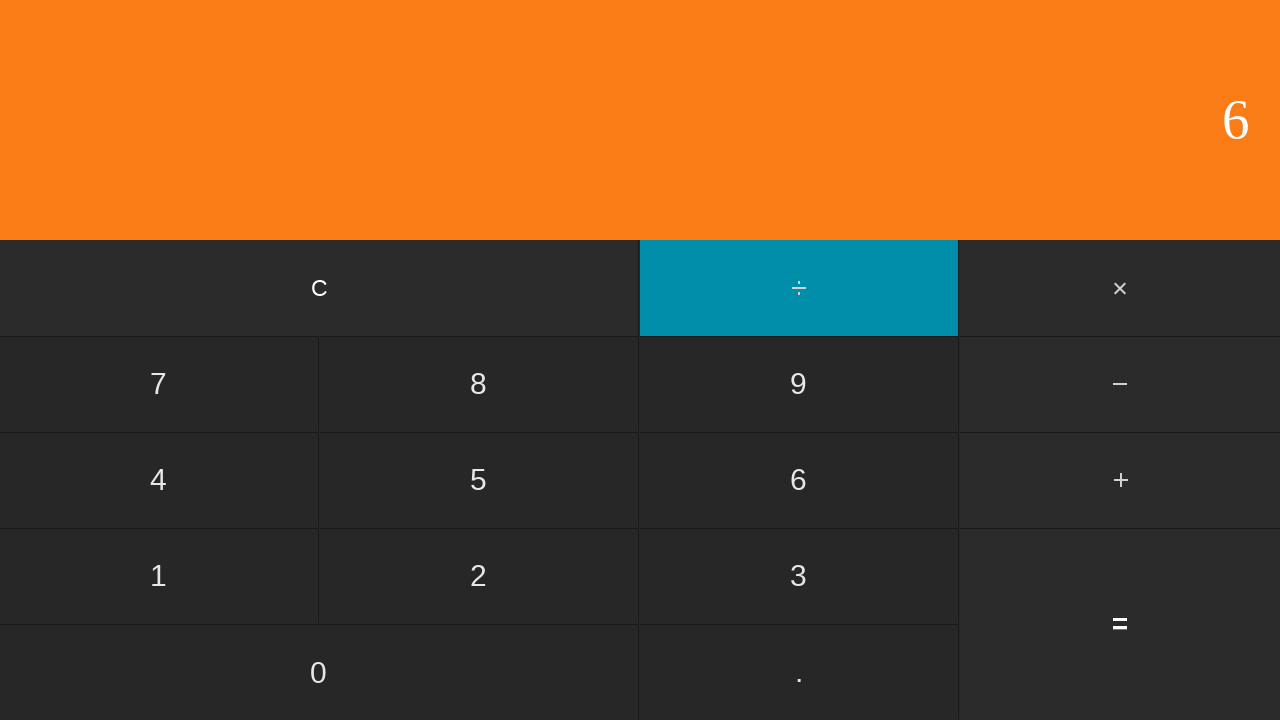

Clicked two button at (479, 576) on #two
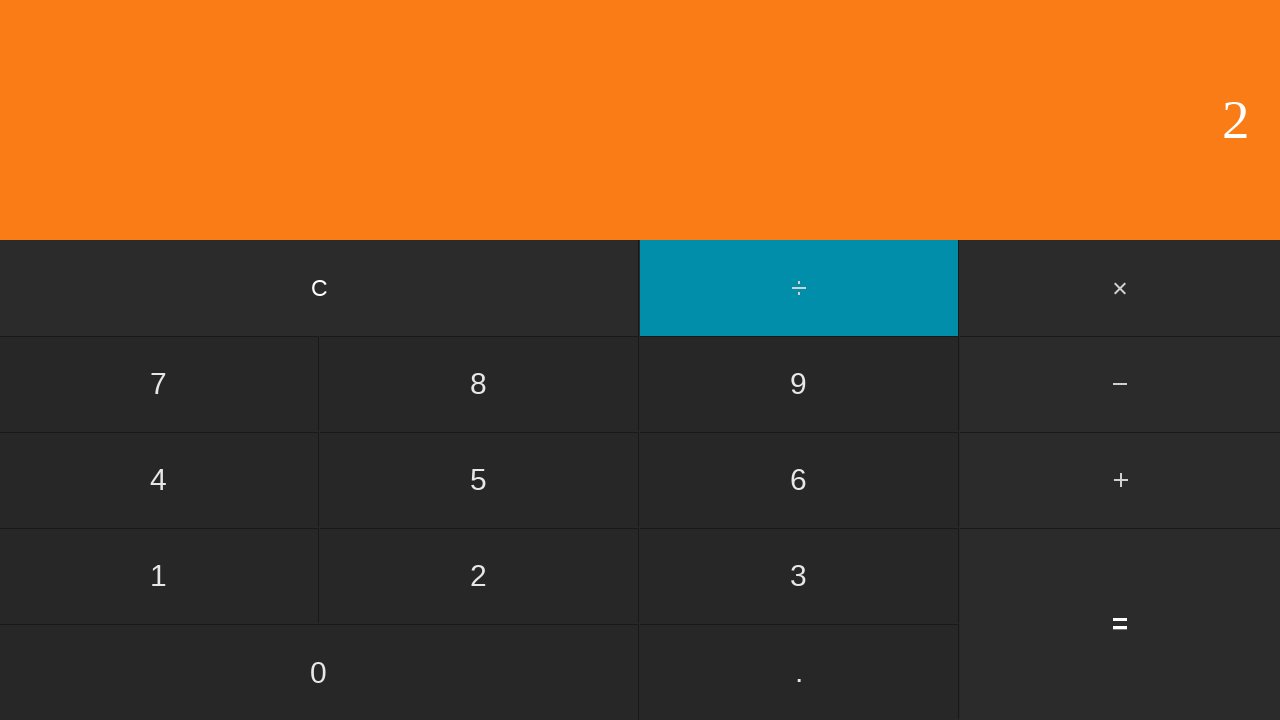

Clicked equals button for 6÷2 operation at (1120, 624) on #equals
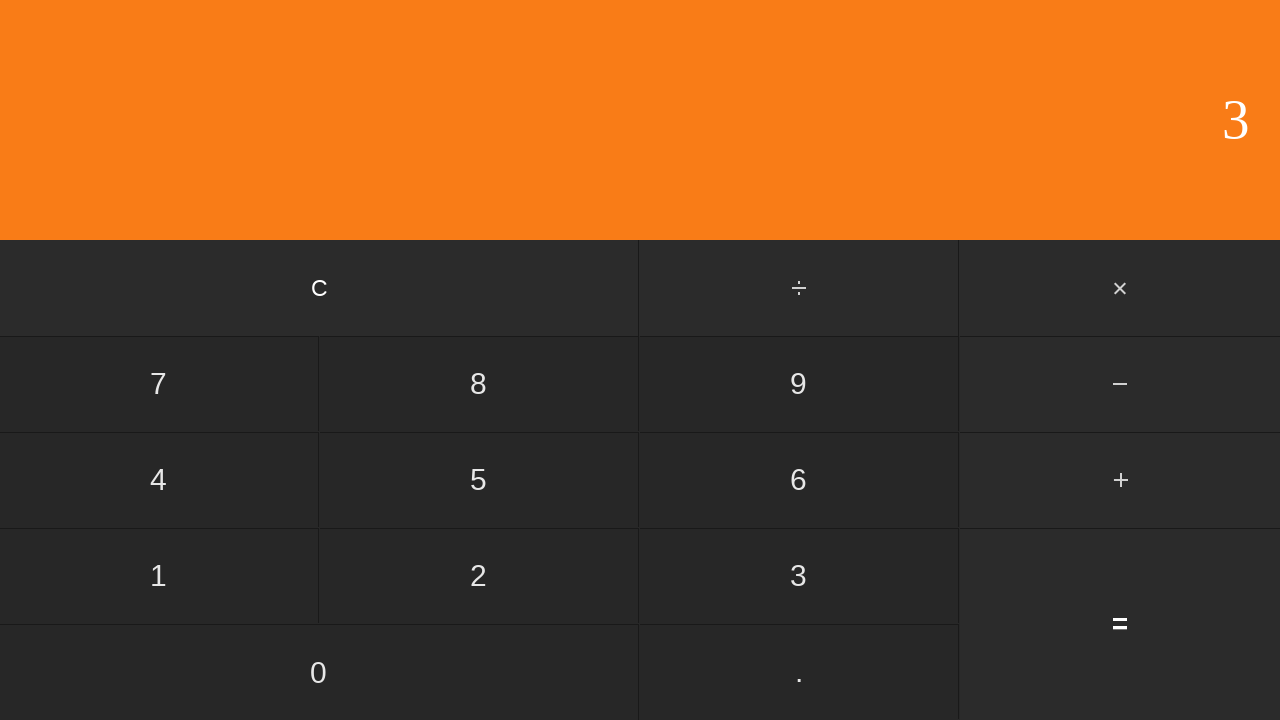

Clicked clear button at (320, 288) on #clear
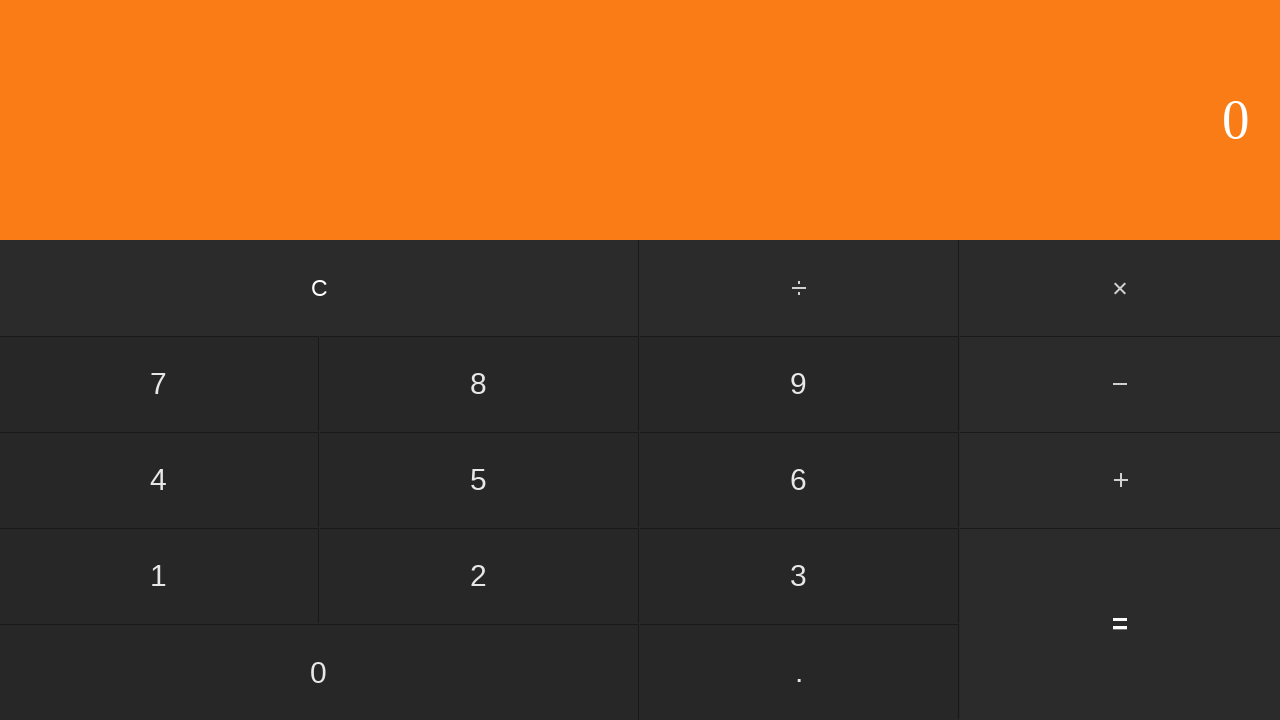

Clicked one button at (159, 576) on #one
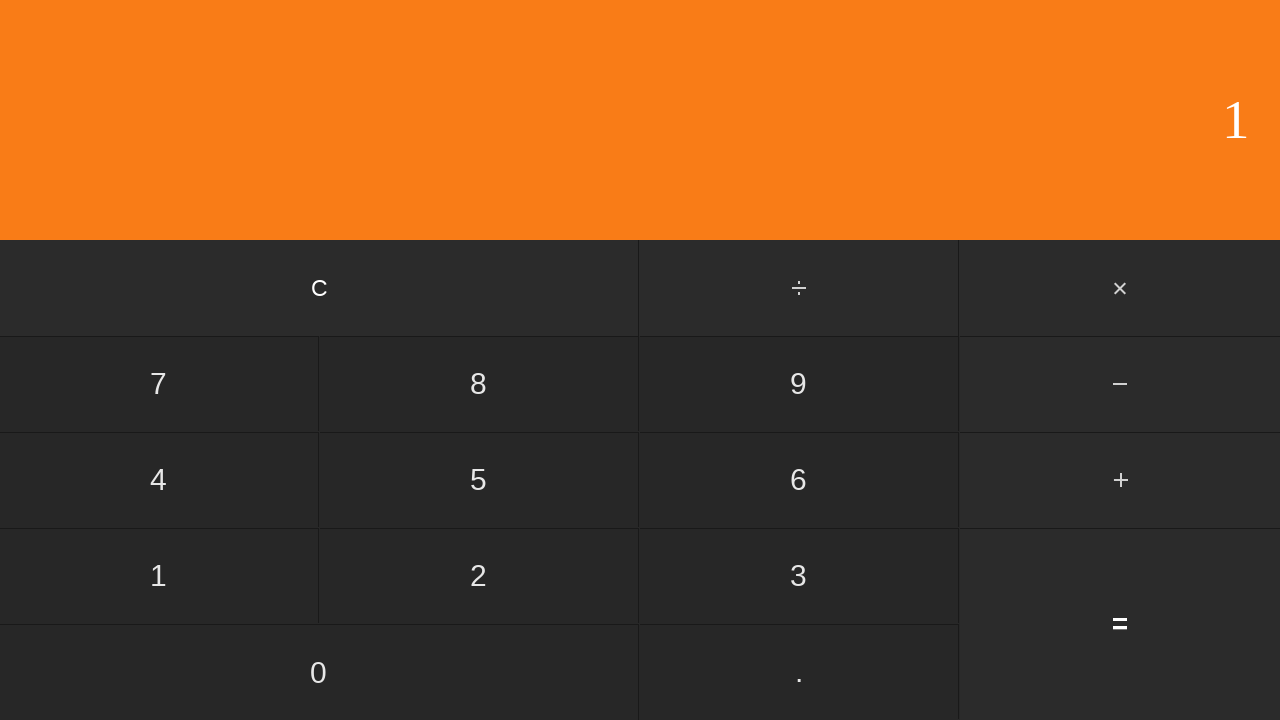

Clicked zero button at (319, 672) on #zero
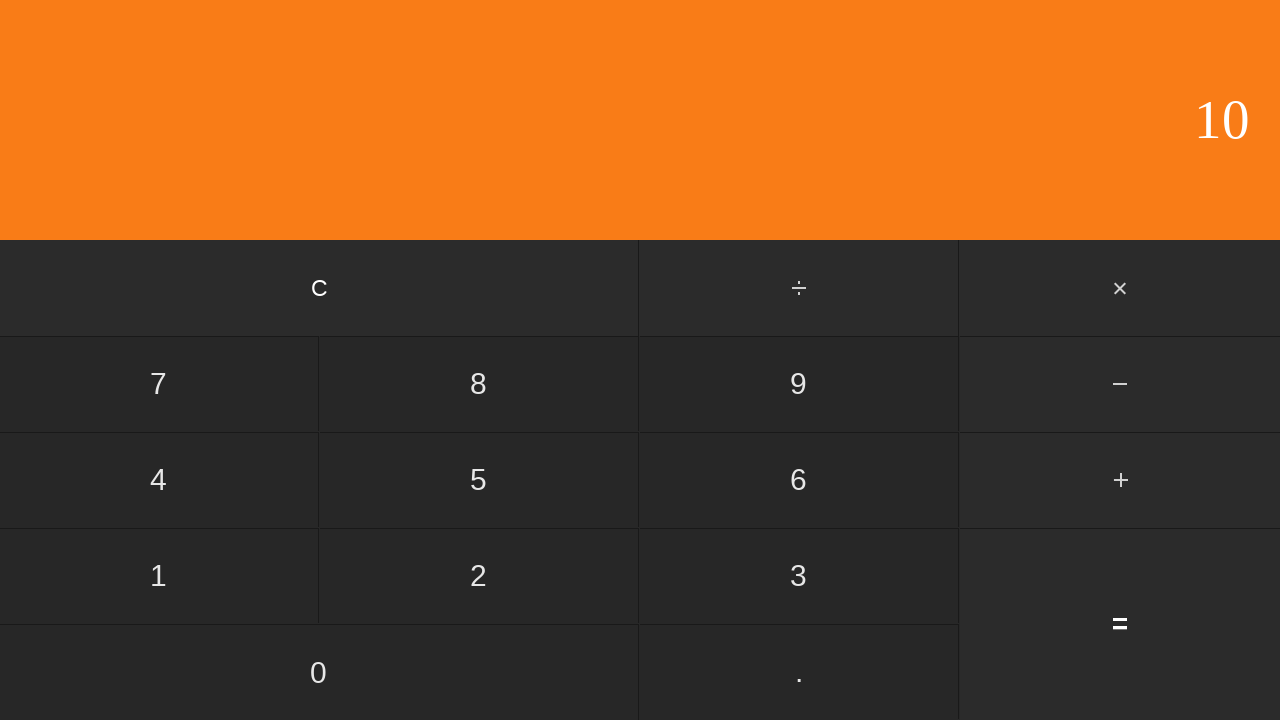

Clicked zero button at (319, 672) on #zero
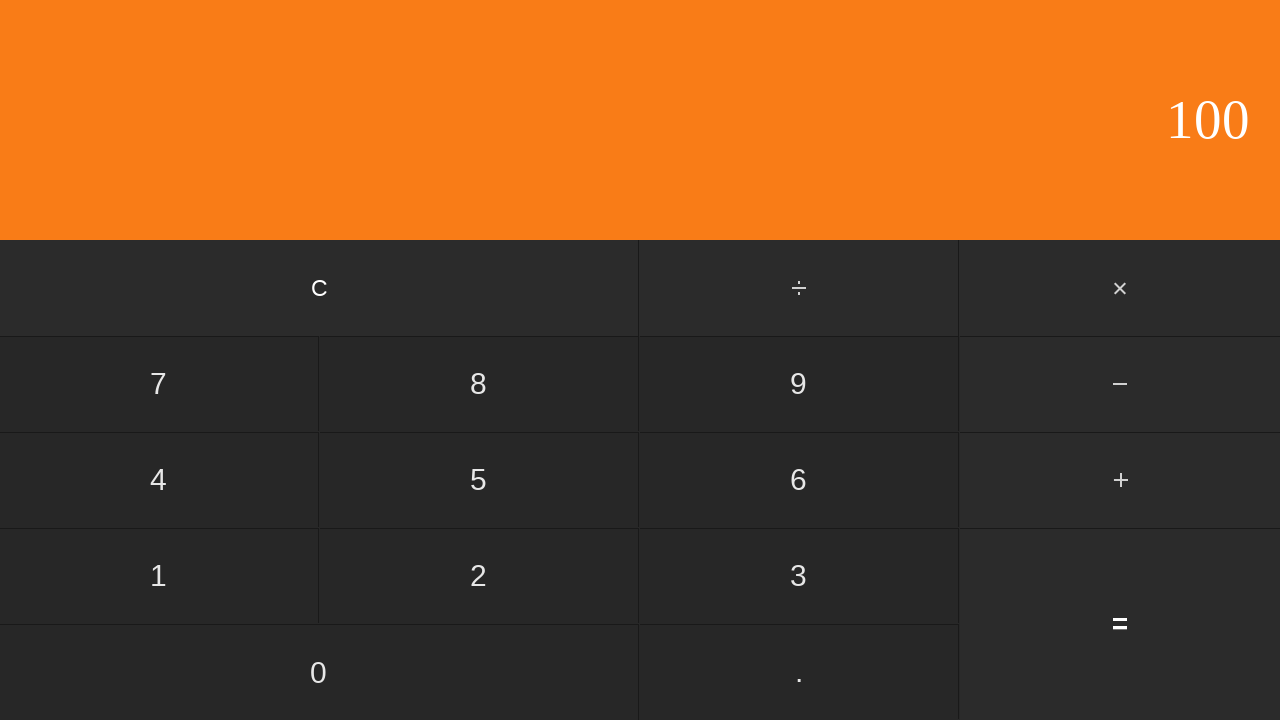

Clicked division operator at (800, 288) on input[value='÷']
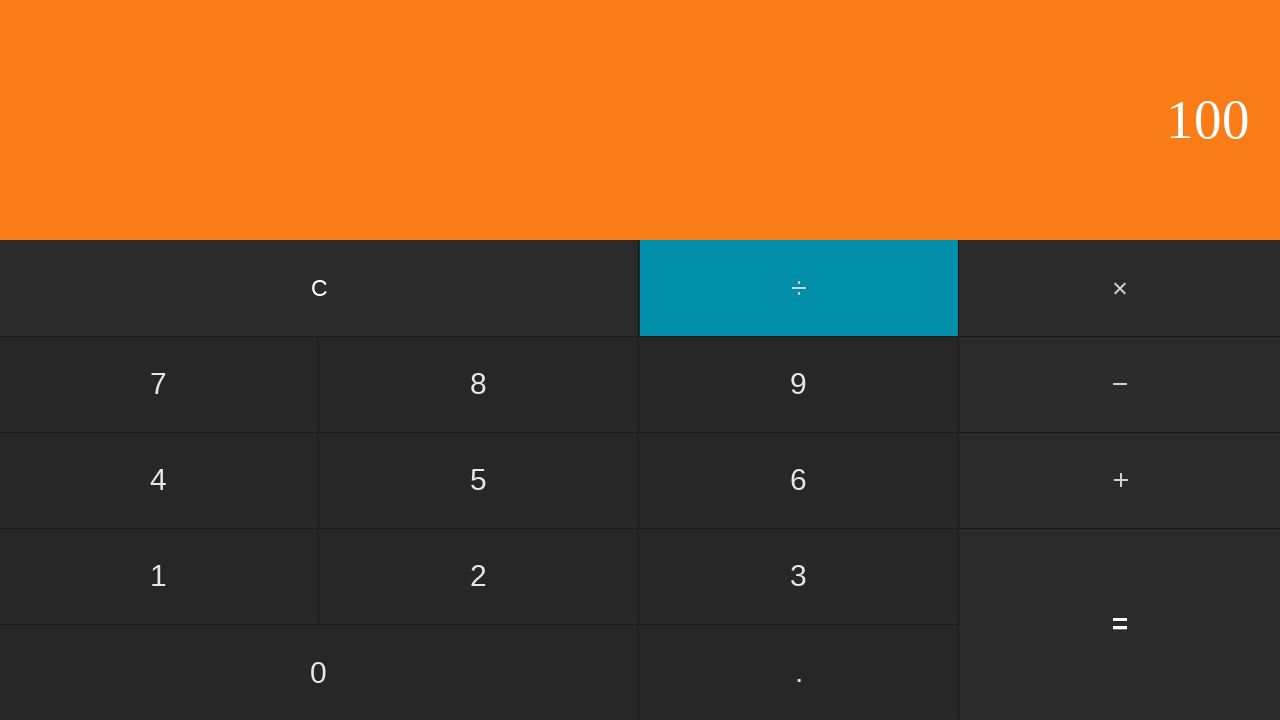

Clicked two button at (479, 576) on #two
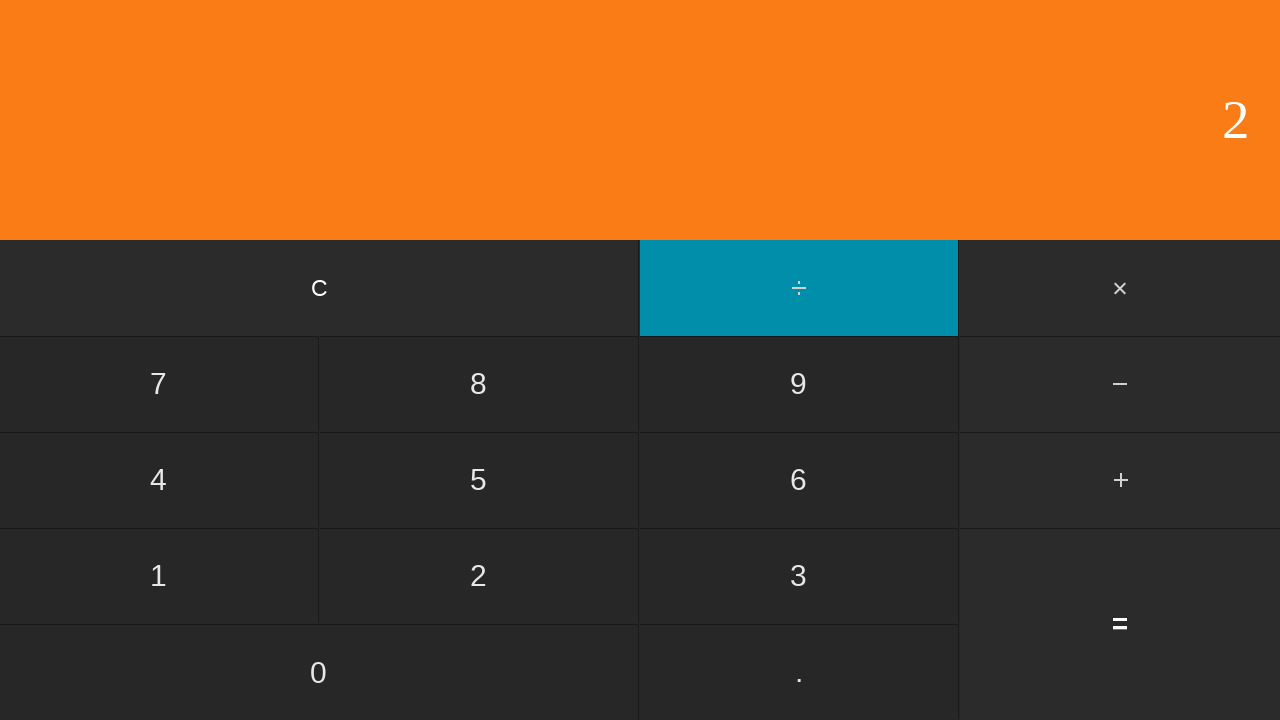

Clicked equals button for 100÷2 operation at (1120, 624) on #equals
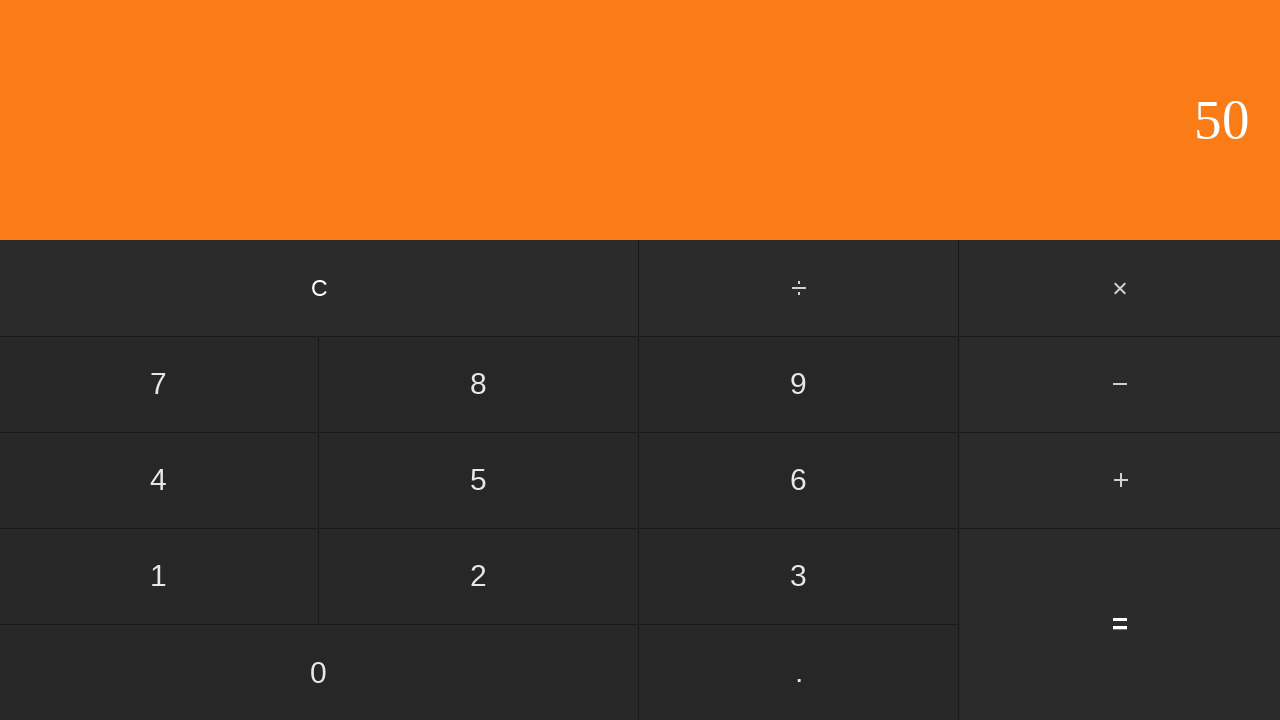

Clicked clear button at (320, 288) on #clear
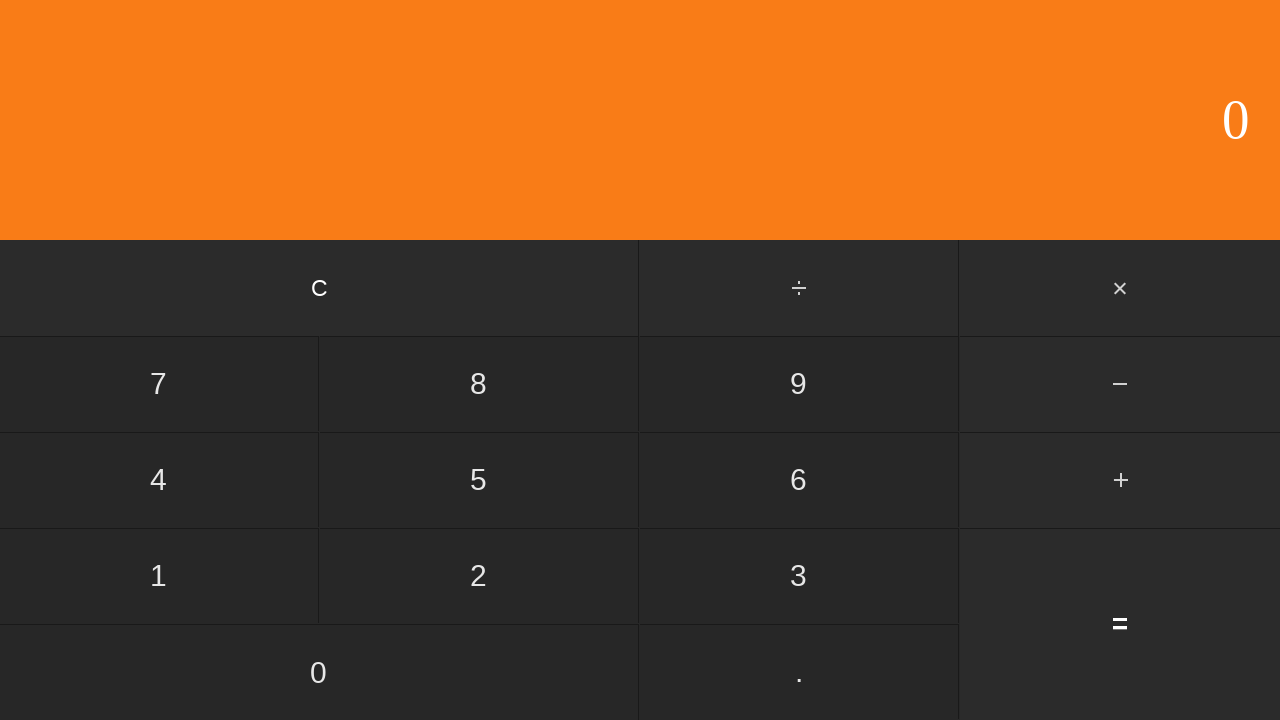

Clicked zero button at (319, 672) on #zero
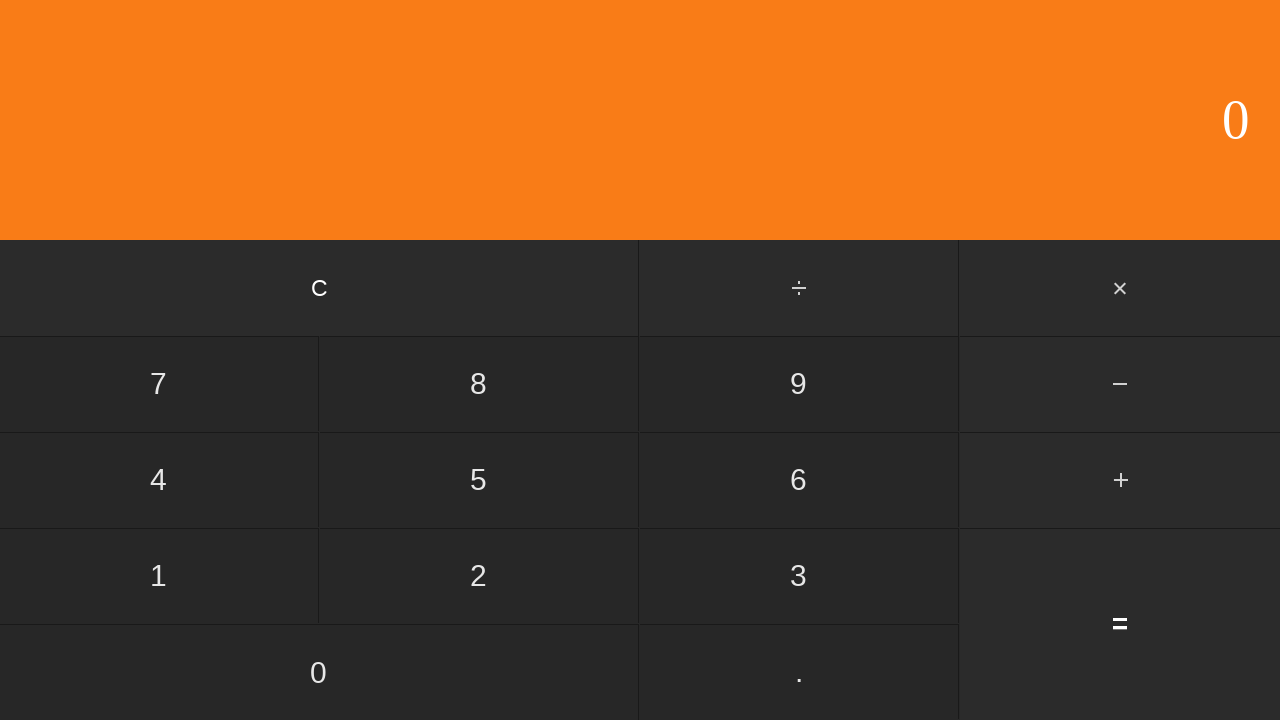

Clicked division operator at (800, 288) on input[value='÷']
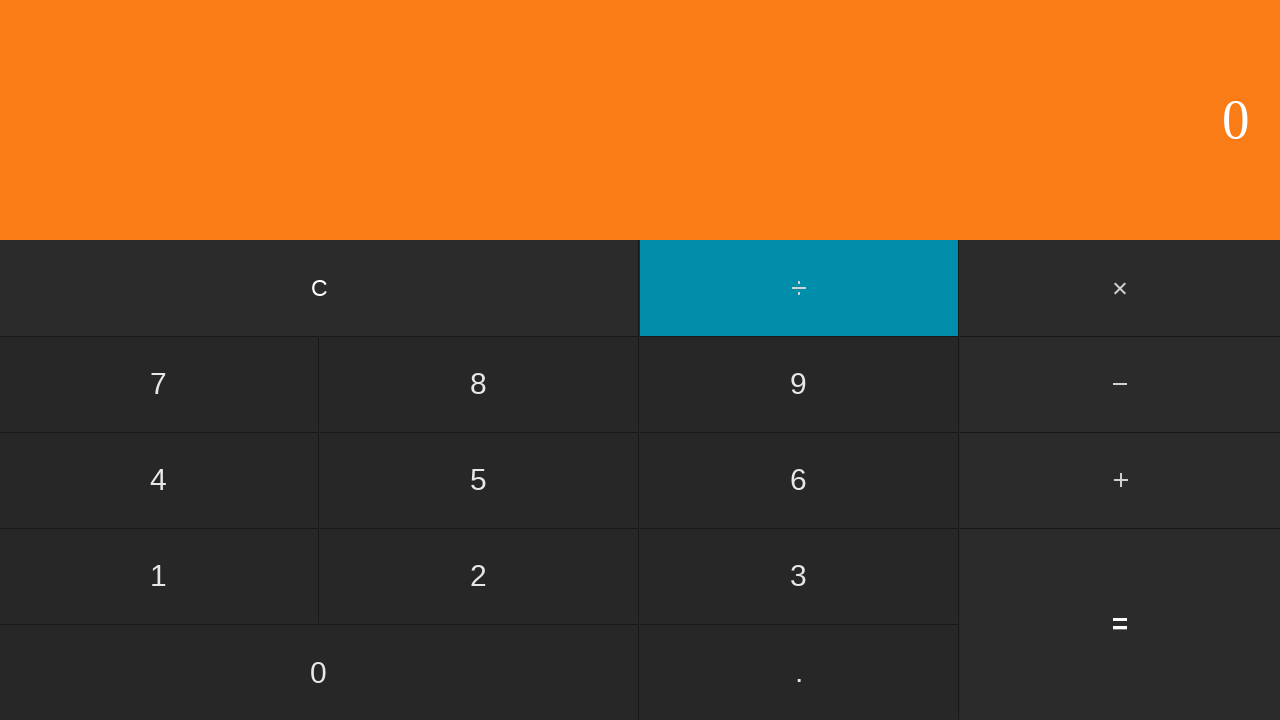

Clicked two button at (479, 576) on #two
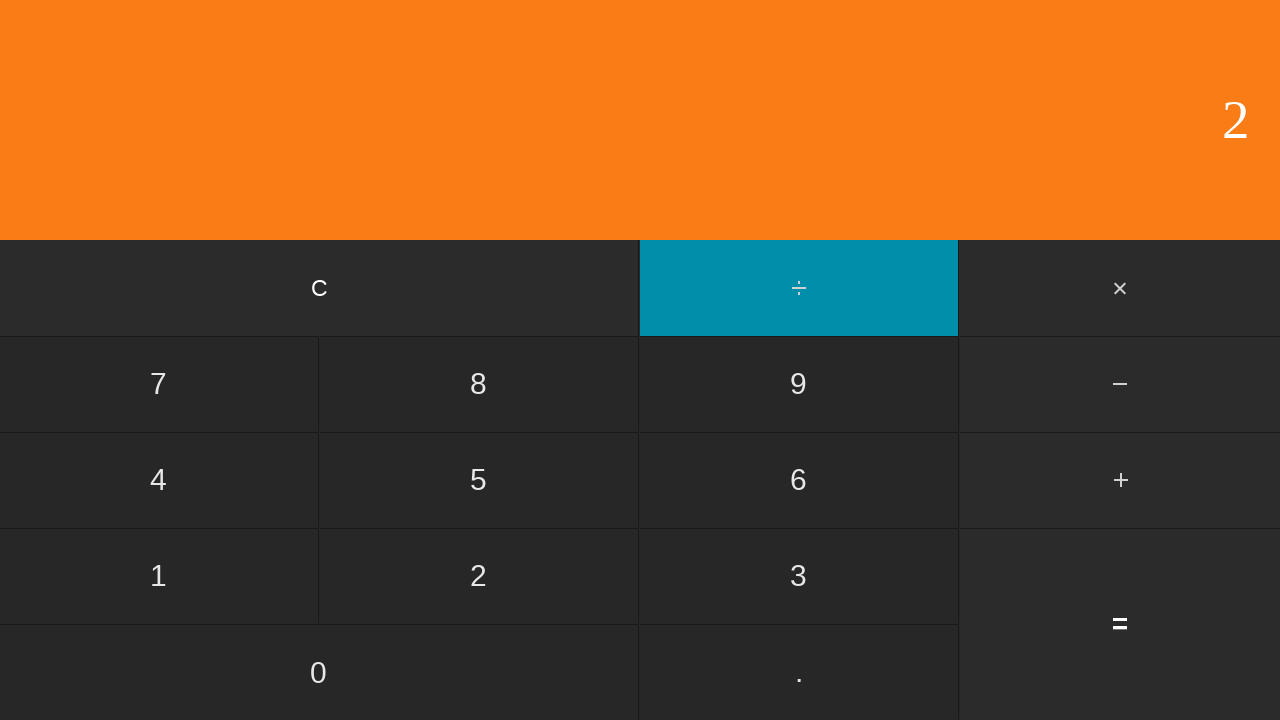

Clicked equals button for 0÷2 operation at (1120, 624) on #equals
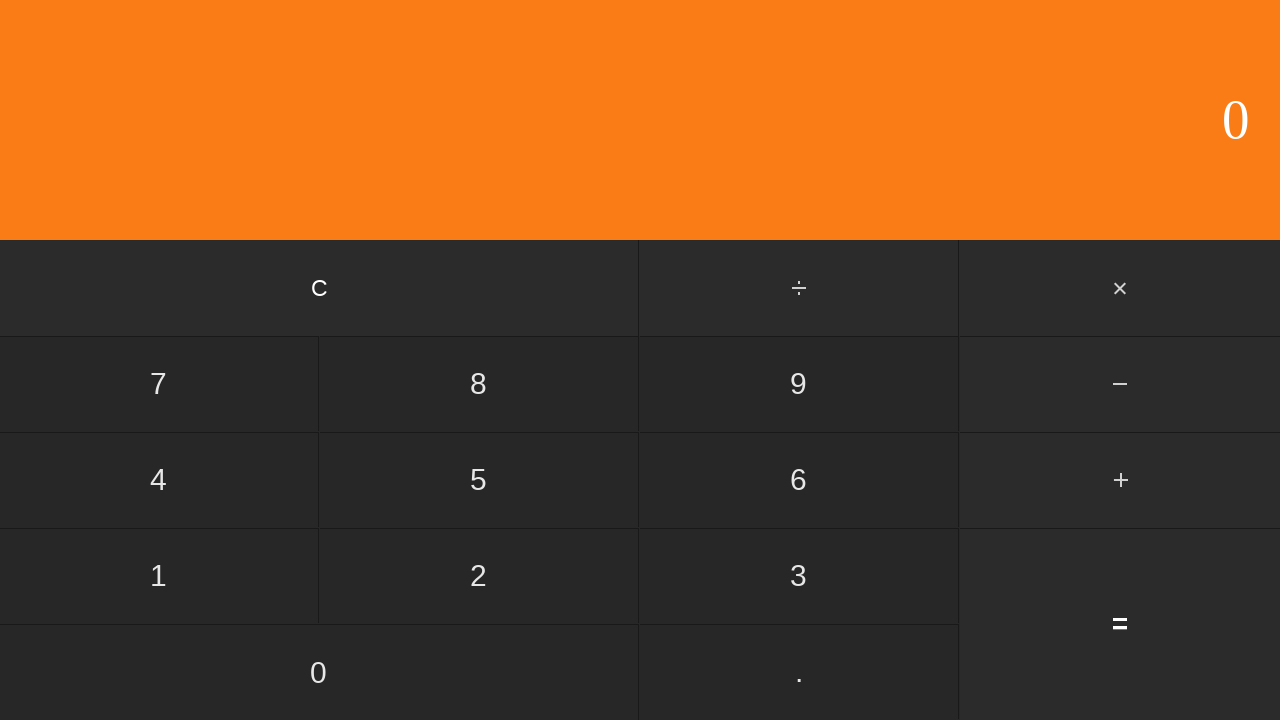

Clicked clear button at (320, 288) on #clear
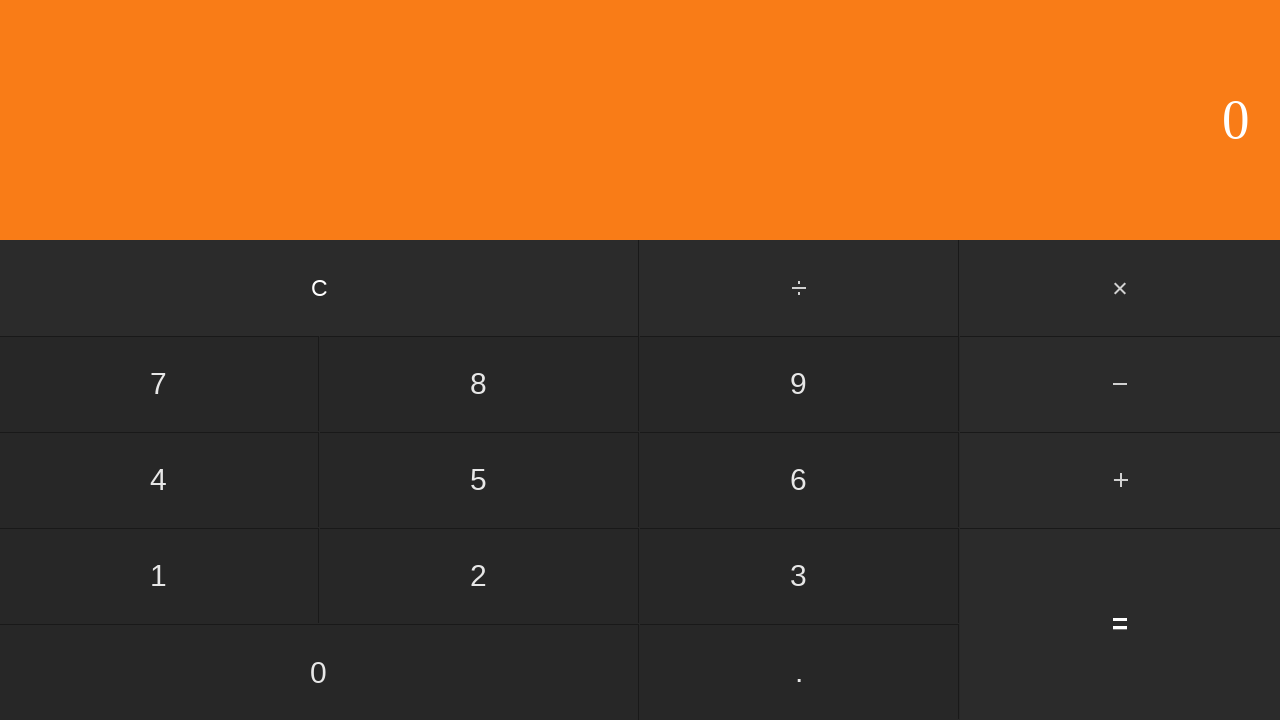

Clicked four button at (159, 480) on #four
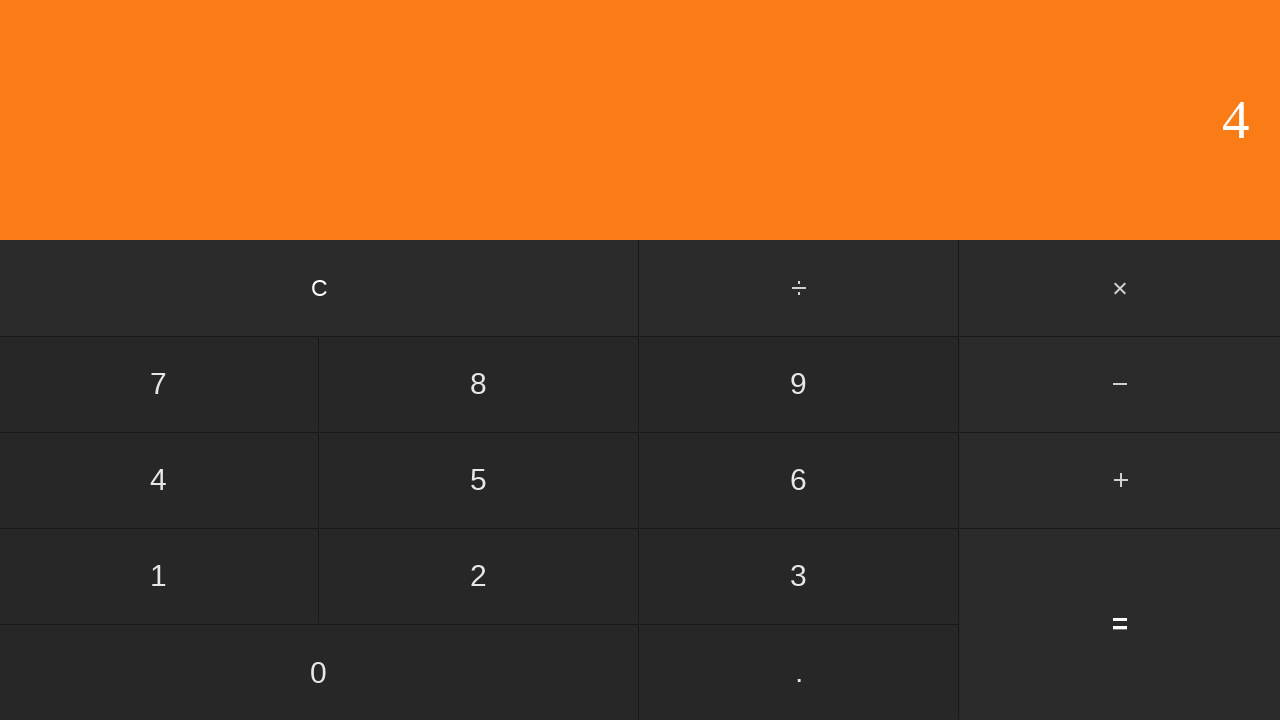

Clicked division operator at (800, 288) on input[value='÷']
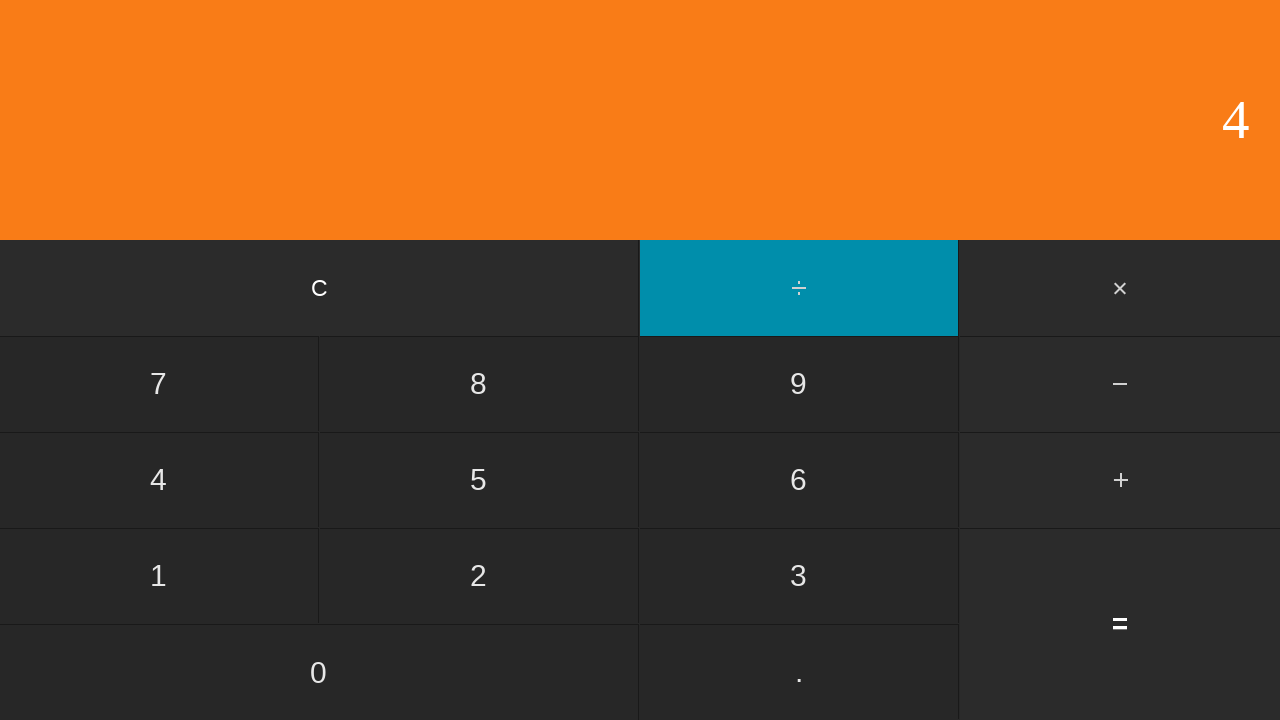

Clicked zero button at (319, 672) on #zero
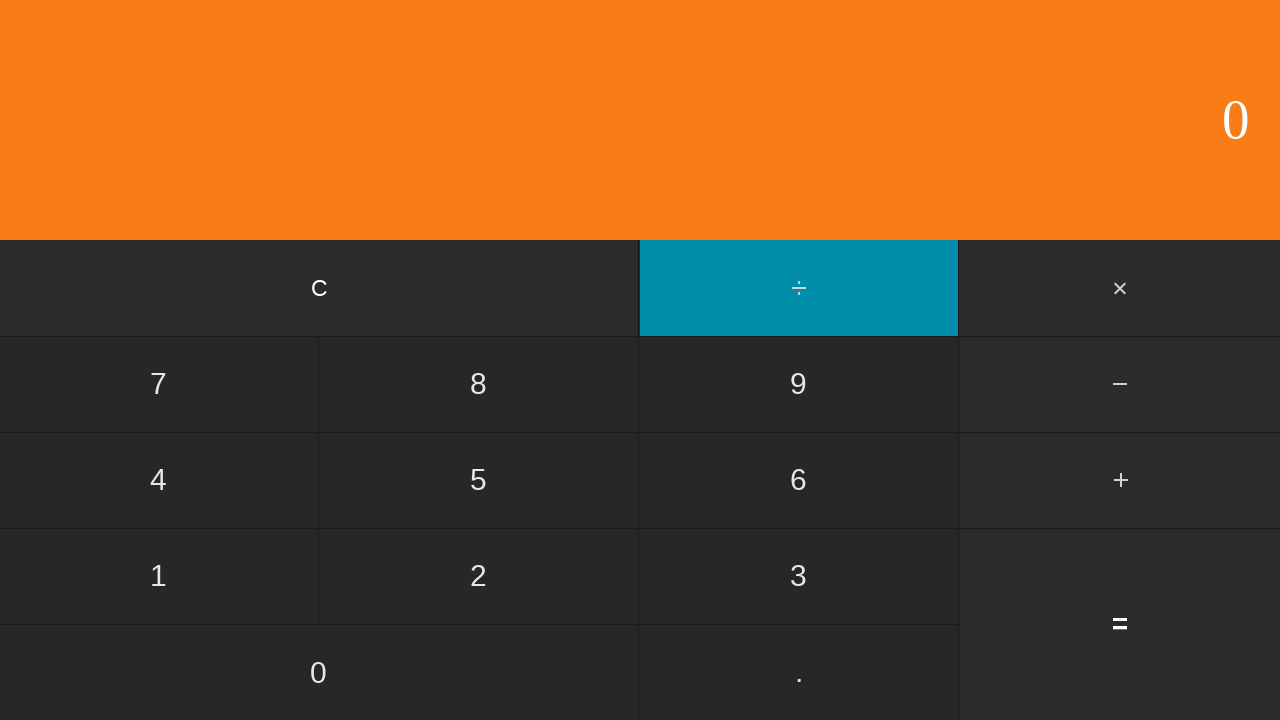

Clicked equals button for 4÷0 operation (division by zero) at (1120, 624) on #equals
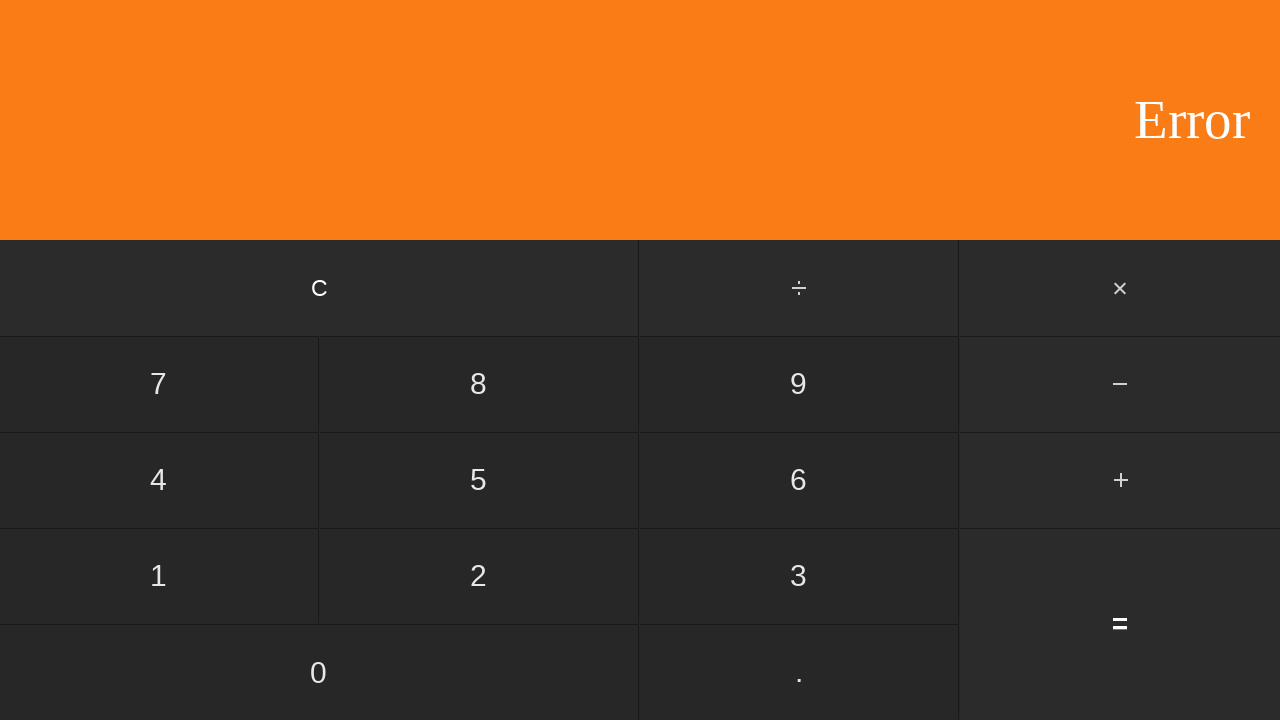

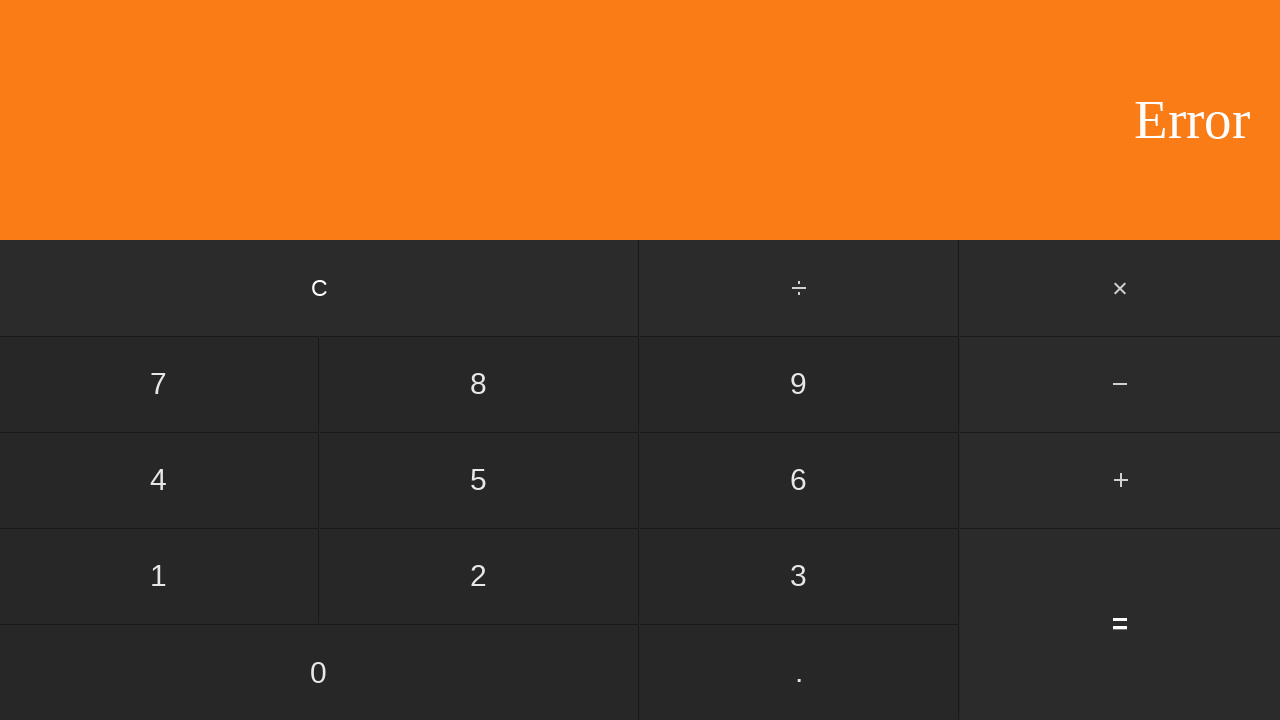